Tests adding a new todo item to a sample todo application by entering text in the input field and pressing Enter, then verifying the todo was added successfully.

Starting URL: https://lambdatest.github.io/sample-todo-app

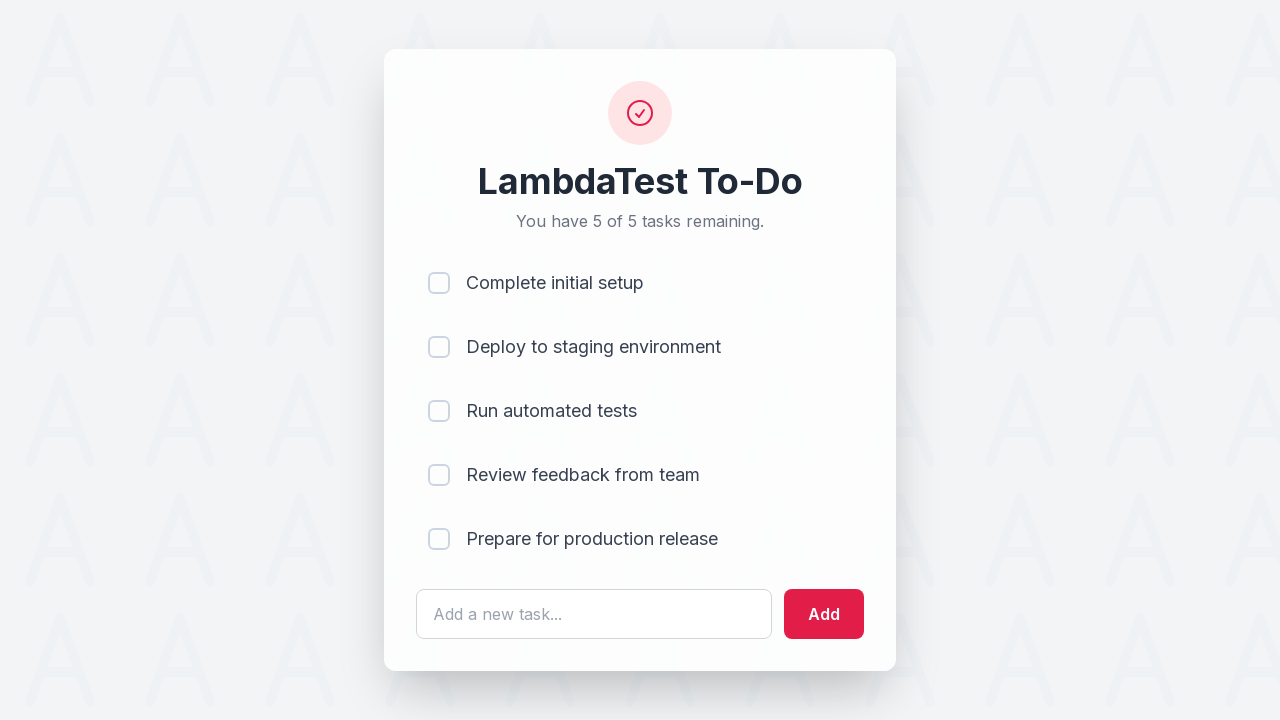

Filled todo input field with 'Learn Selenium' on #sampletodotext
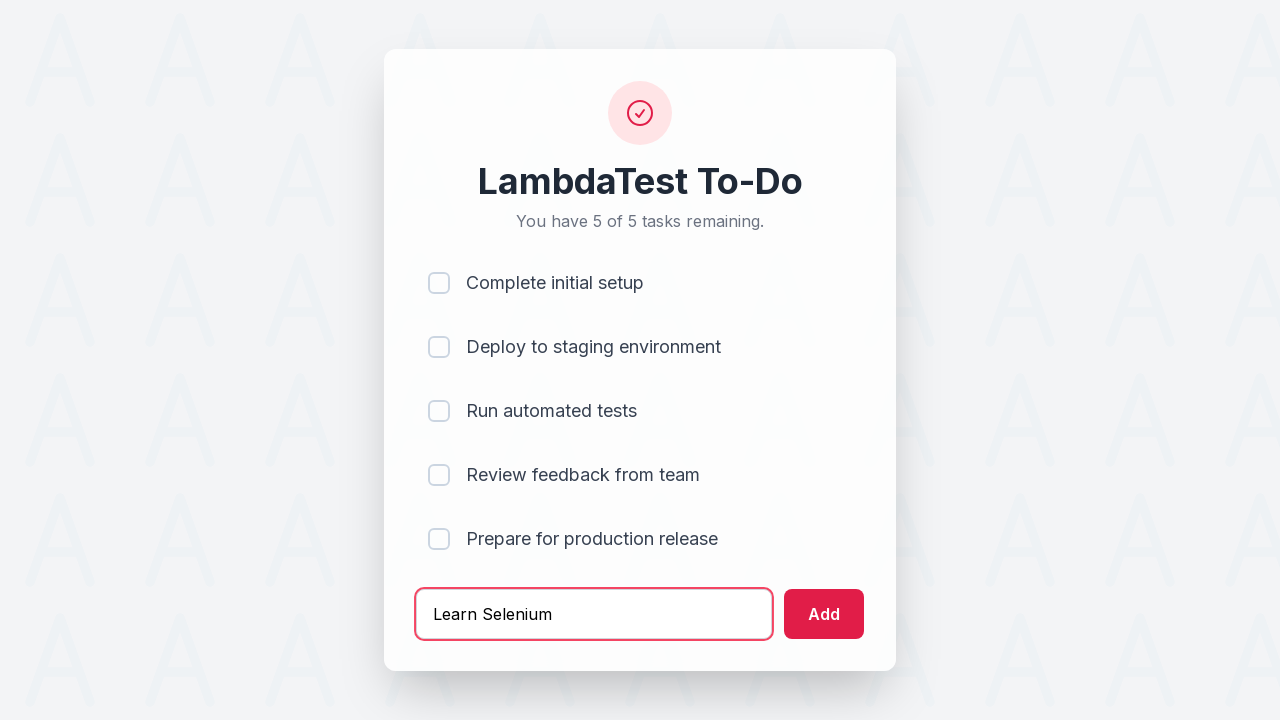

Pressed Enter to submit the todo item on #sampletodotext
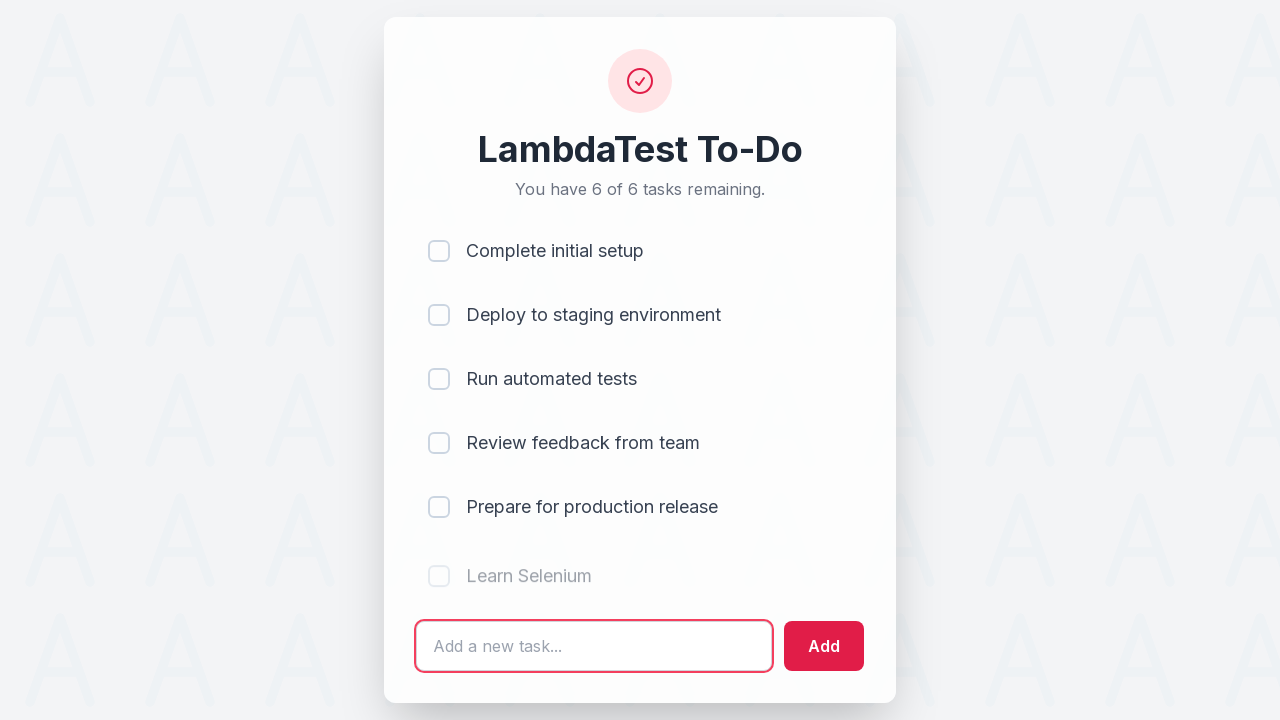

Todo item appeared in the list
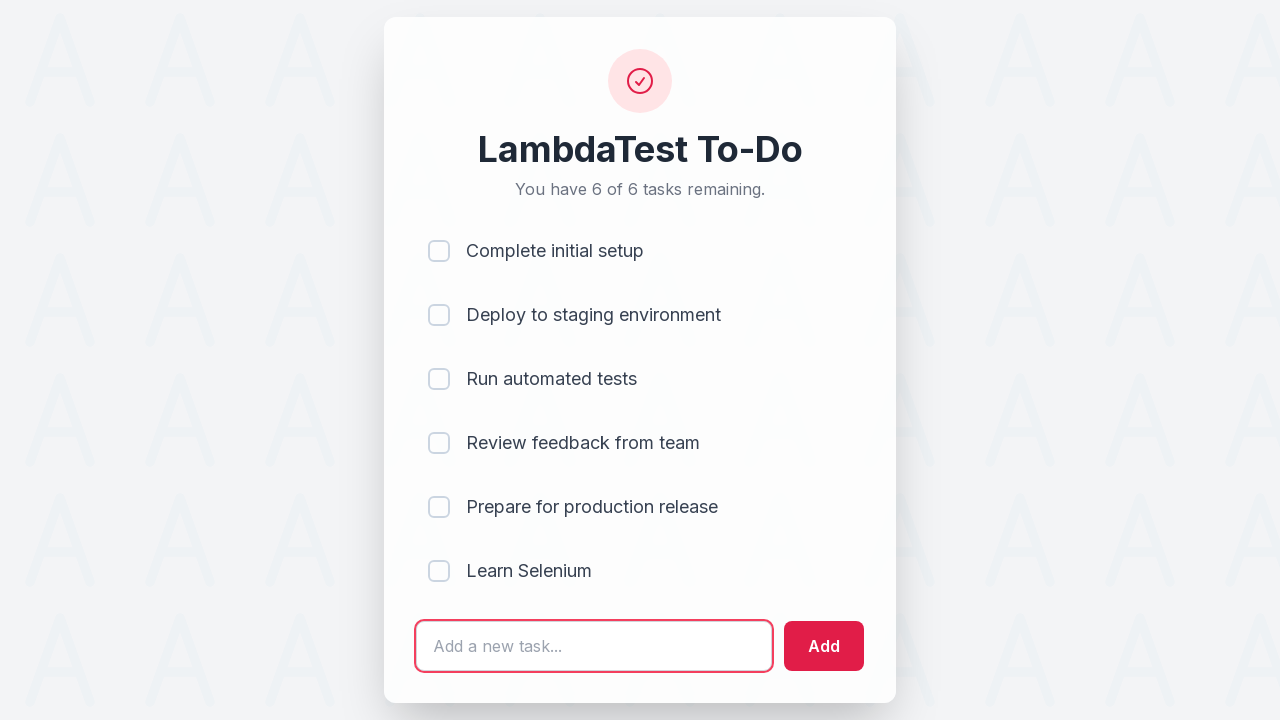

Located the last todo item in the list
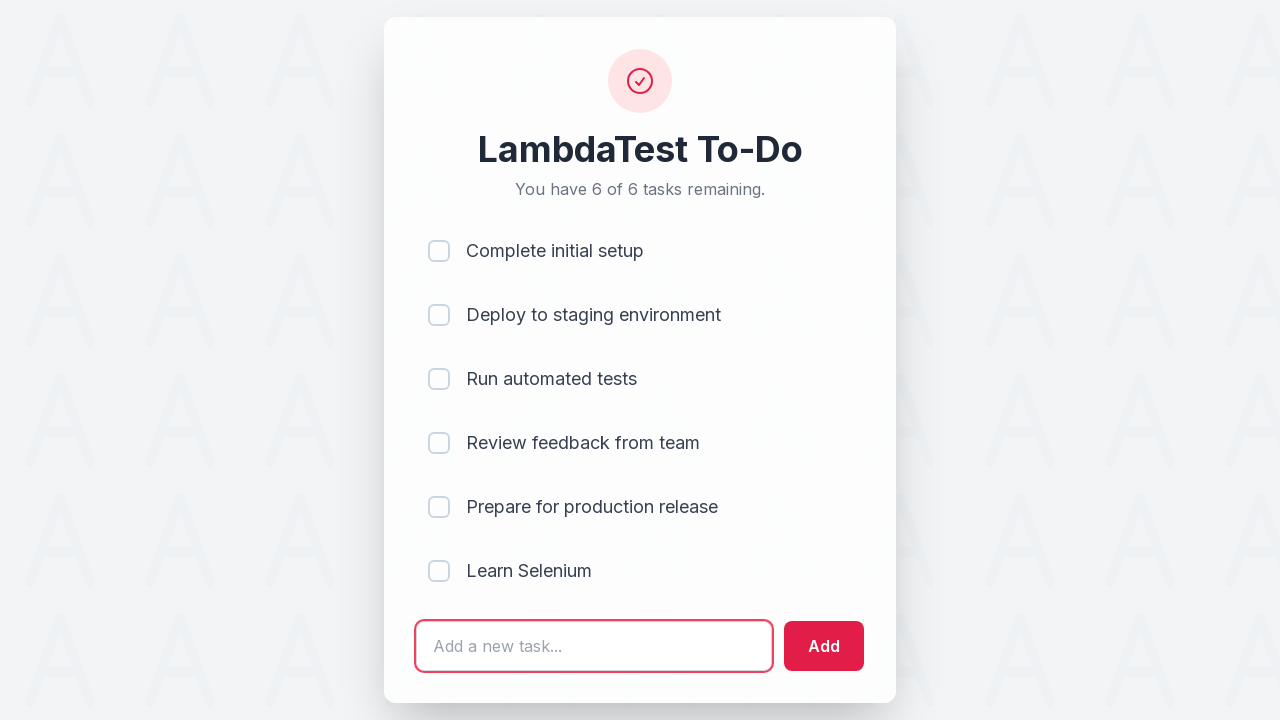

Verified last todo item is visible
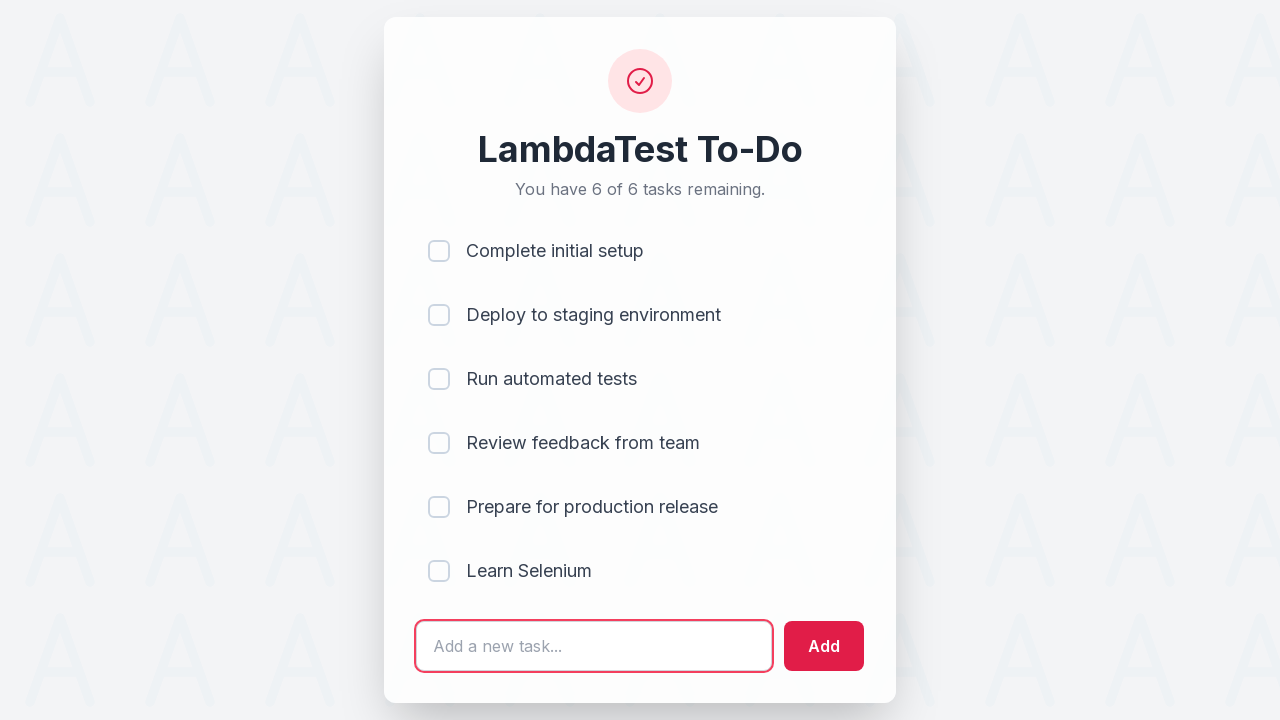

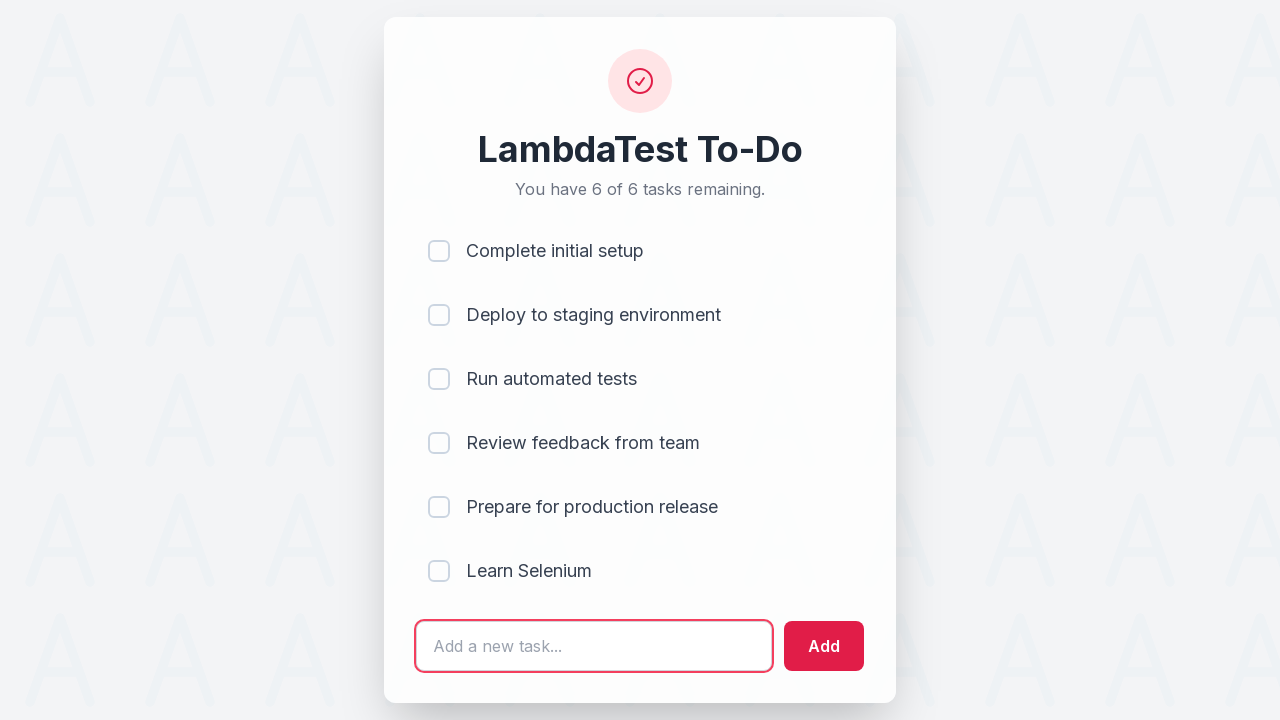